Tests navigation from DemoQA homepage to the Elements section by clicking the Elements card and verifying the URL changes correctly.

Starting URL: https://demoqa.com/

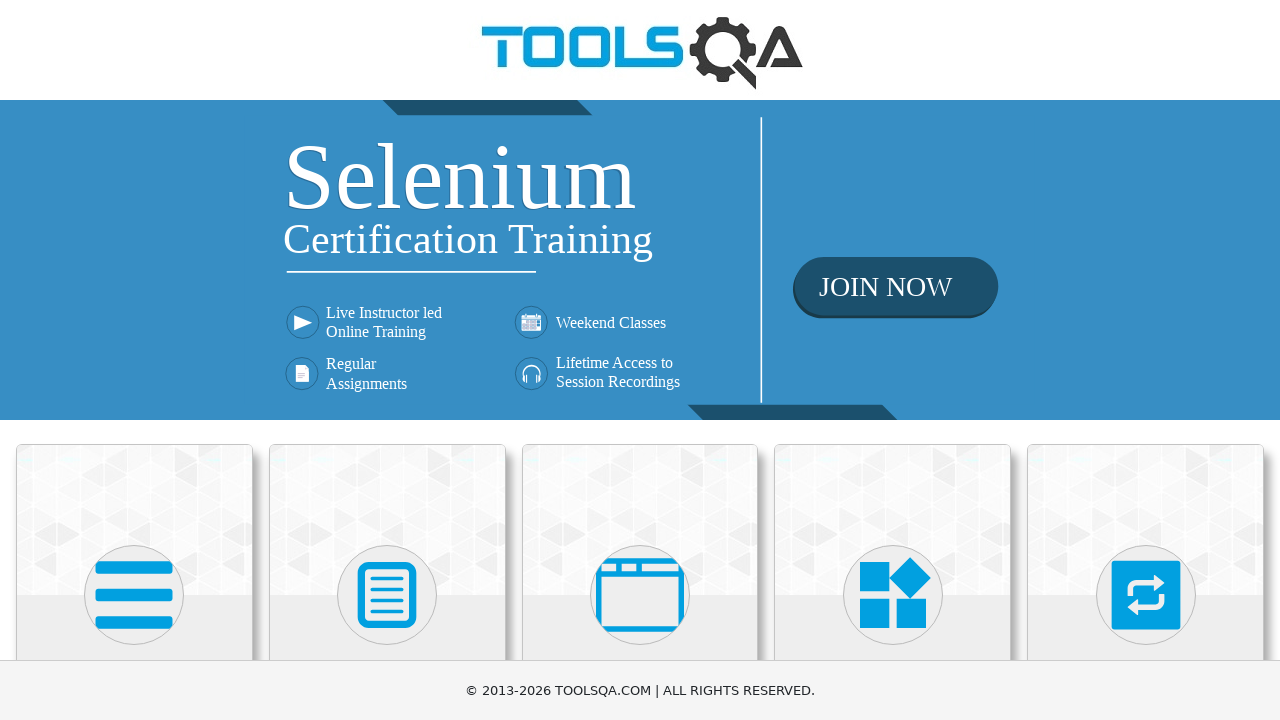

Clicked on Elements card to navigate to Elements section at (134, 520) on .top-card:nth-child(1)
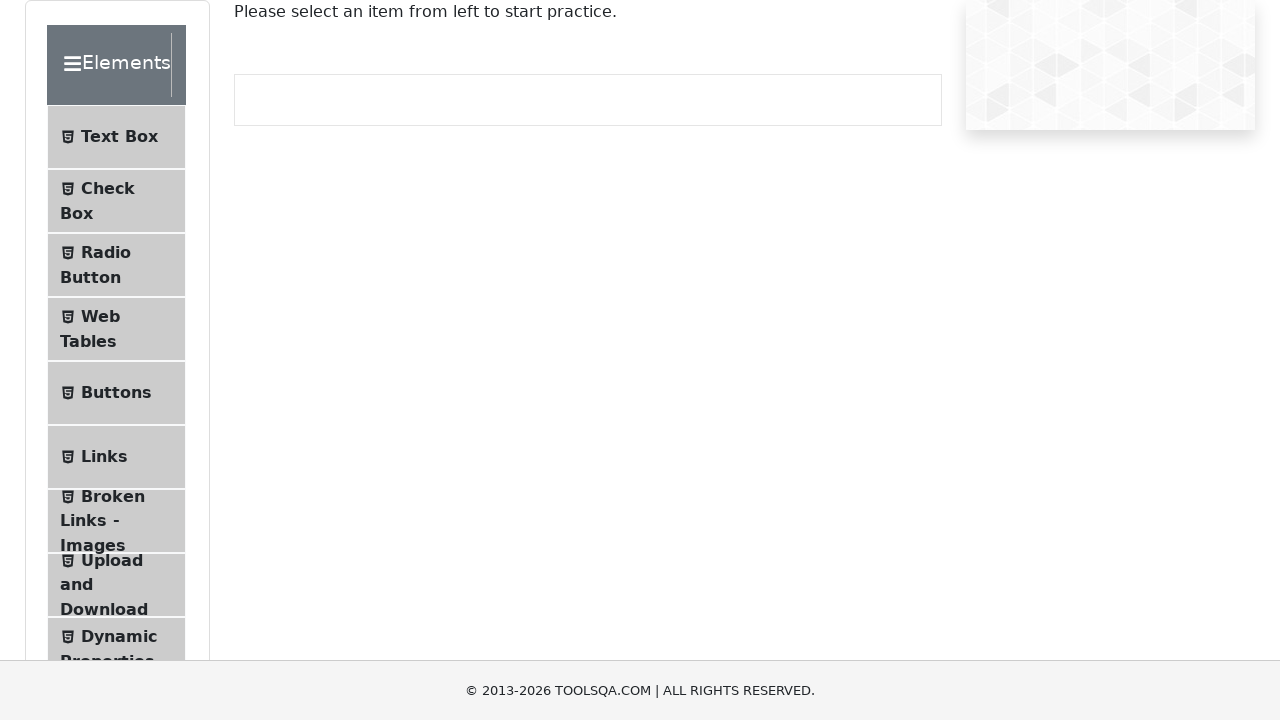

Verified successful navigation to Elements section at https://demoqa.com/elements
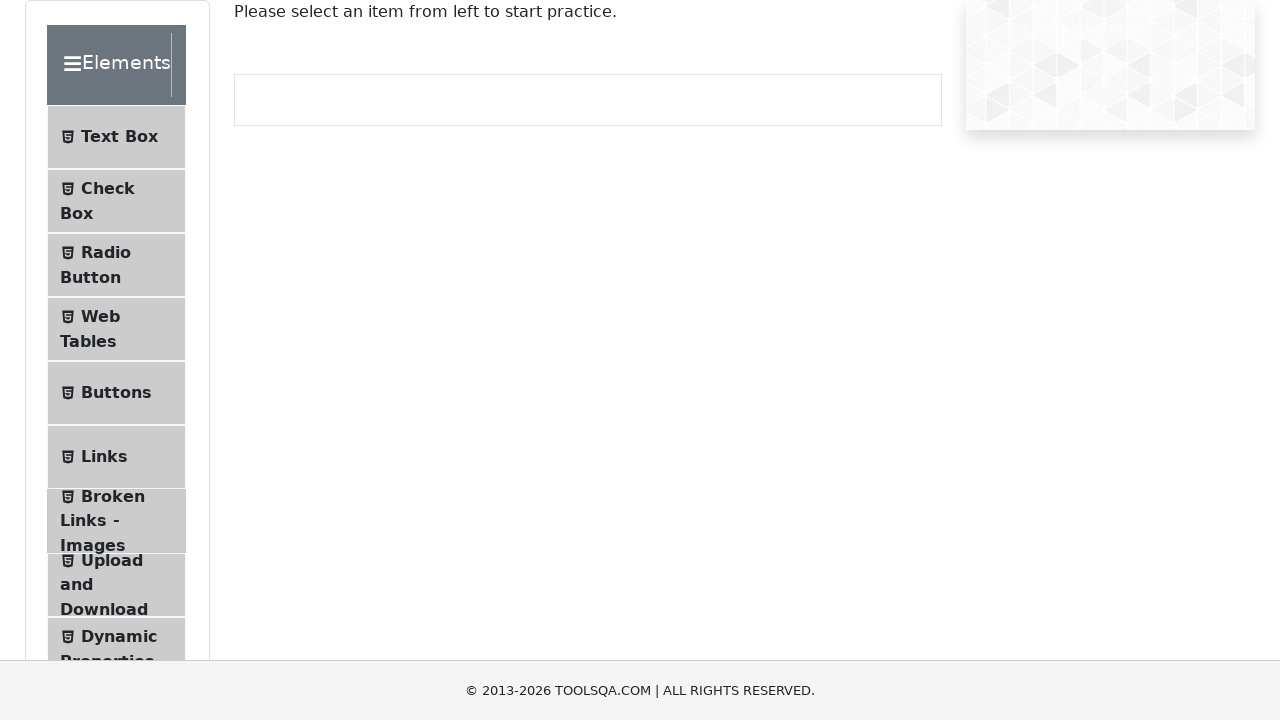

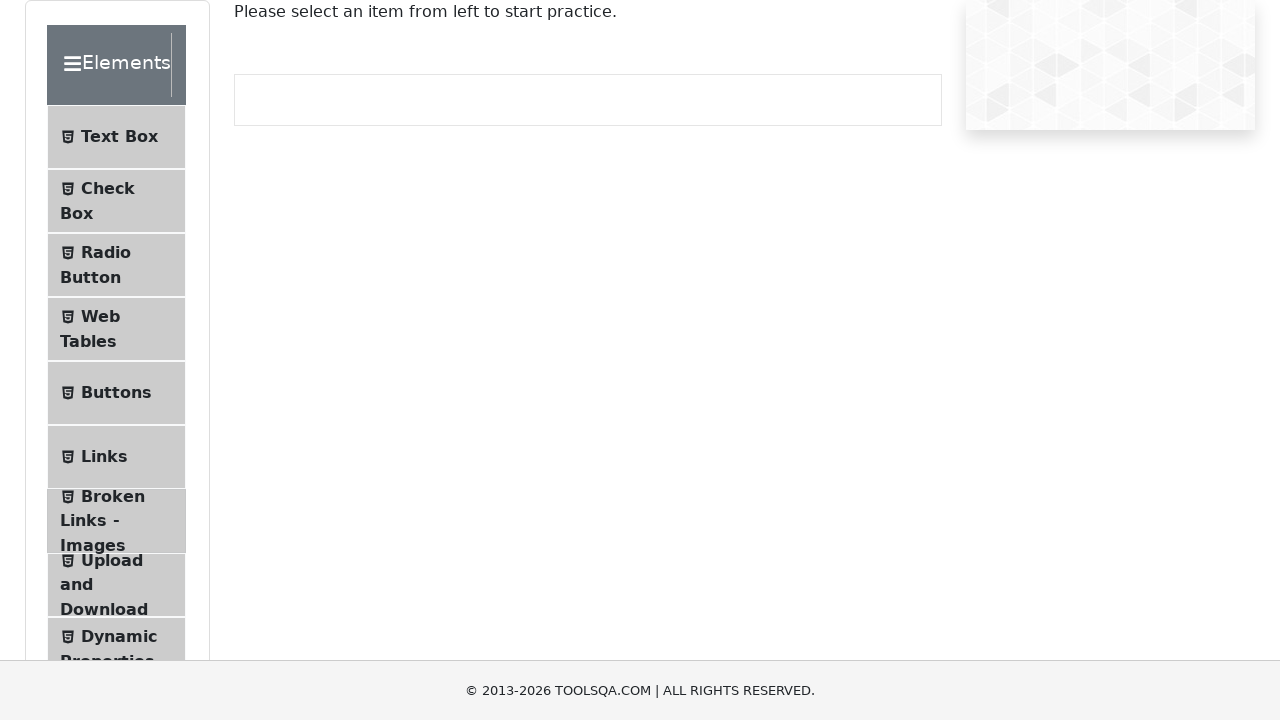